Tests dynamic loading by clicking a Start button and waiting for the "Hello World!" text to become visible

Starting URL: https://automationfc.github.io/dynamic-loading/

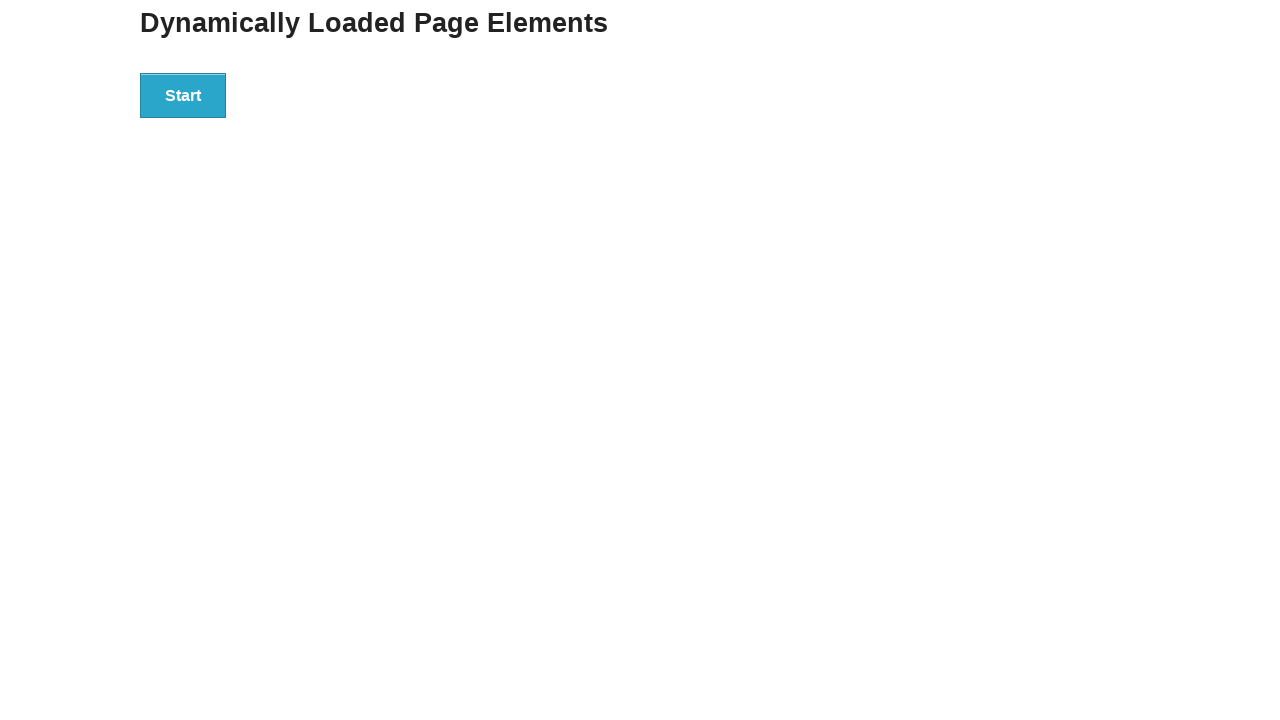

Navigated to dynamic loading test page
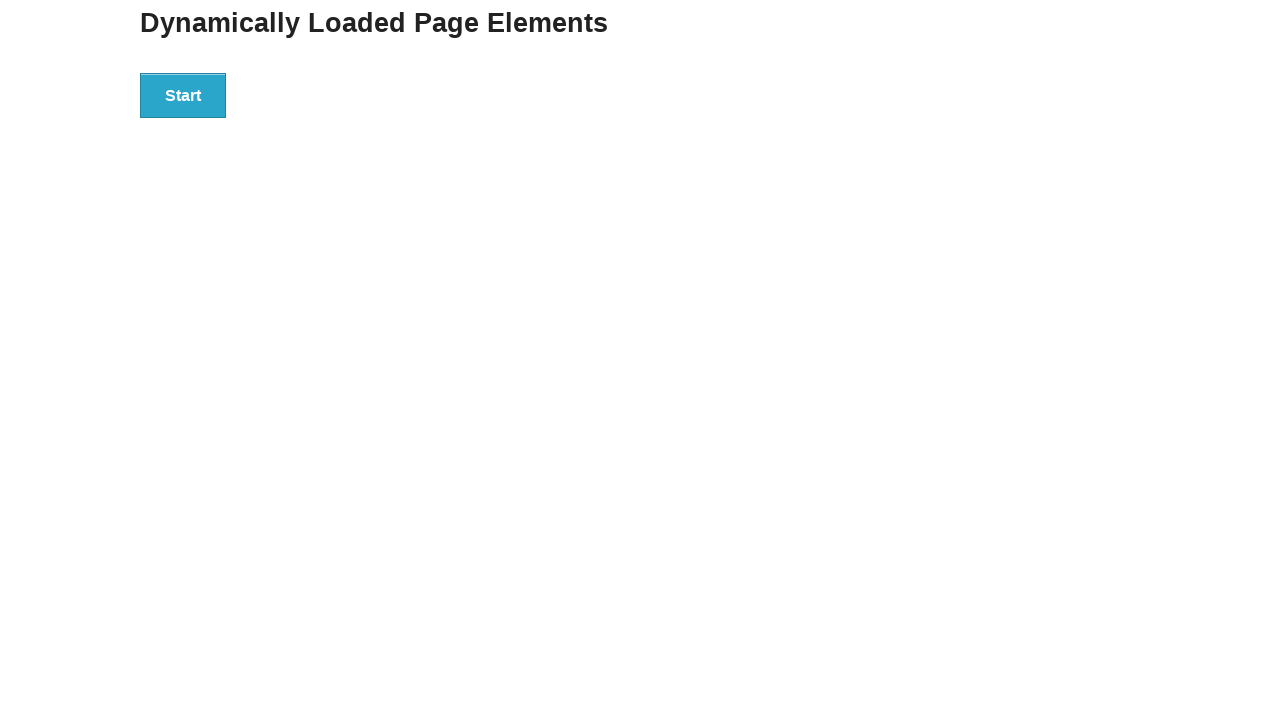

Clicked Start button to initiate dynamic loading at (183, 95) on div#start>button
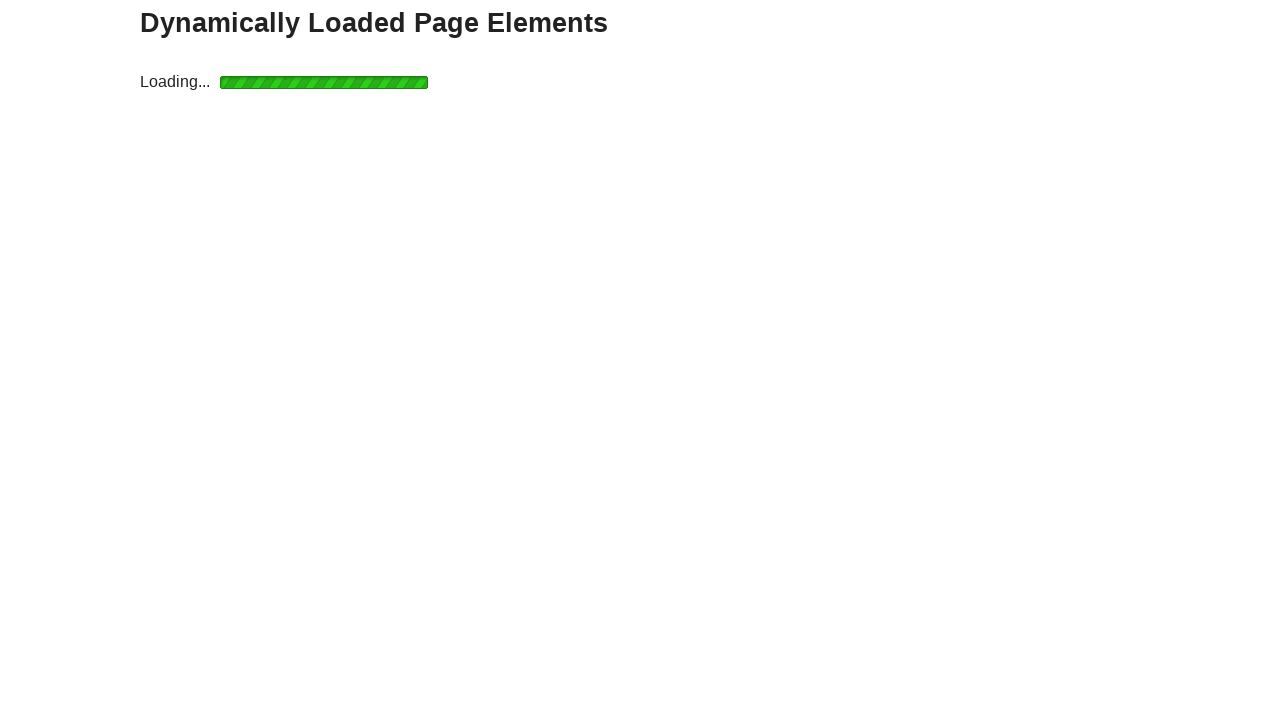

Hello World! text became visible after dynamic loading completed
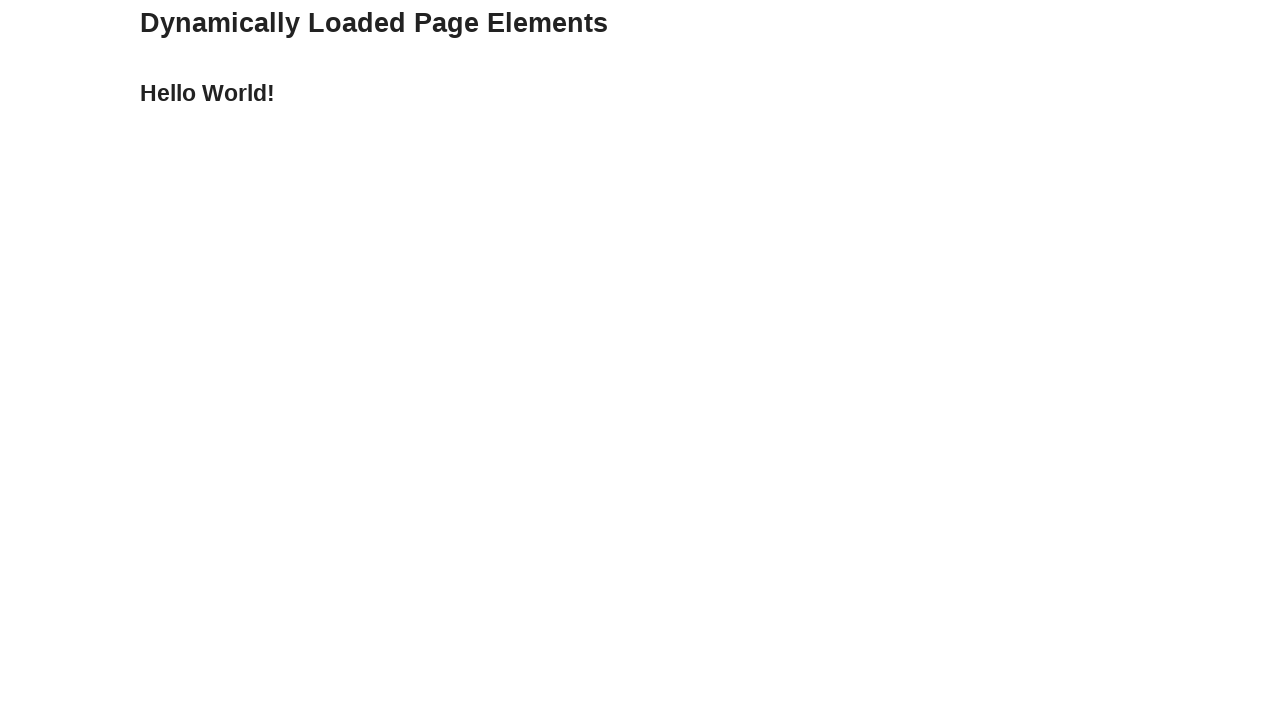

Verified that the displayed text is 'Hello World!'
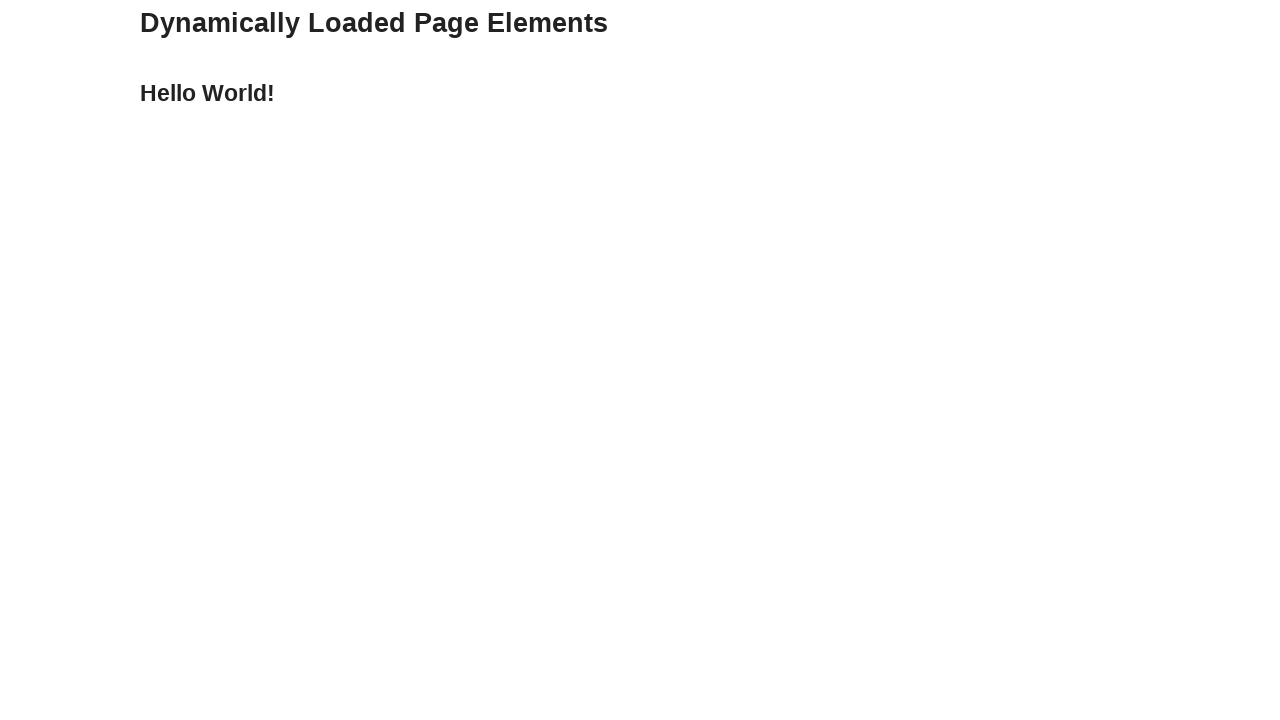

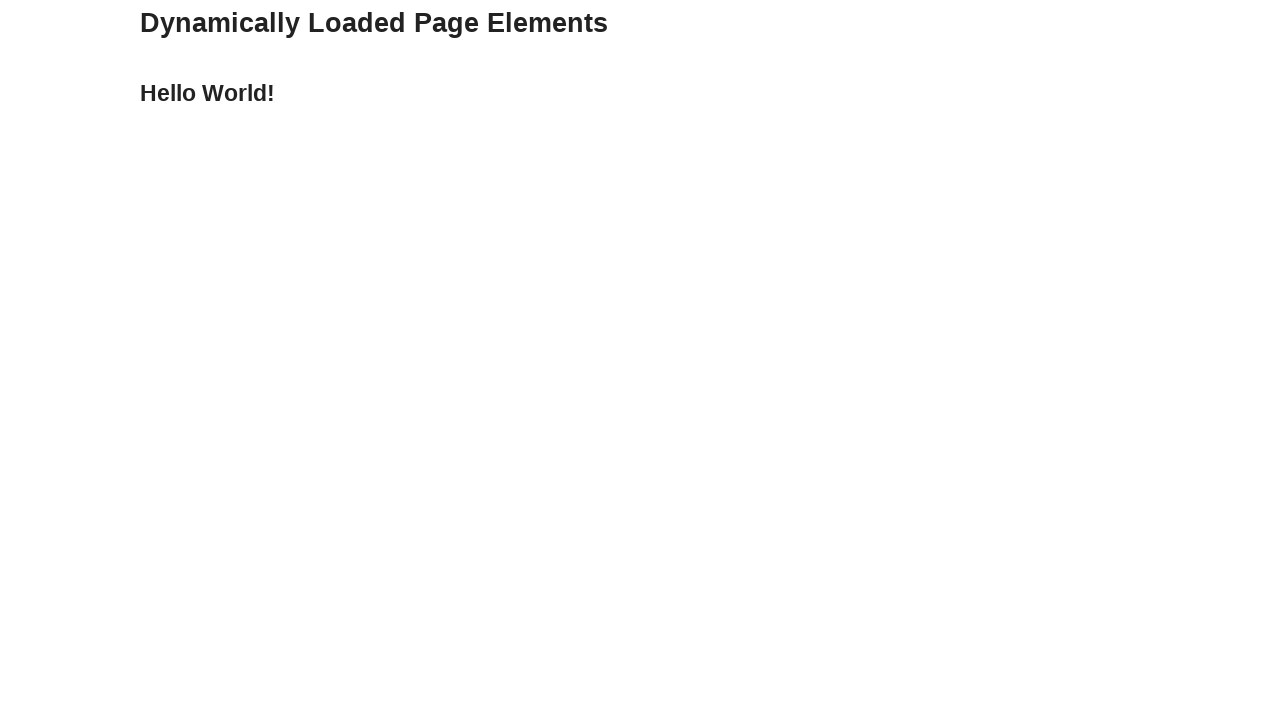